Tests drag and drop functionality on a Telerik demo page by dragging a package item to a price checker area and verifying the price is displayed

Starting URL: https://demos.telerik.com/aspnet-ajax/treeview/examples/overview/defaultcs.aspx

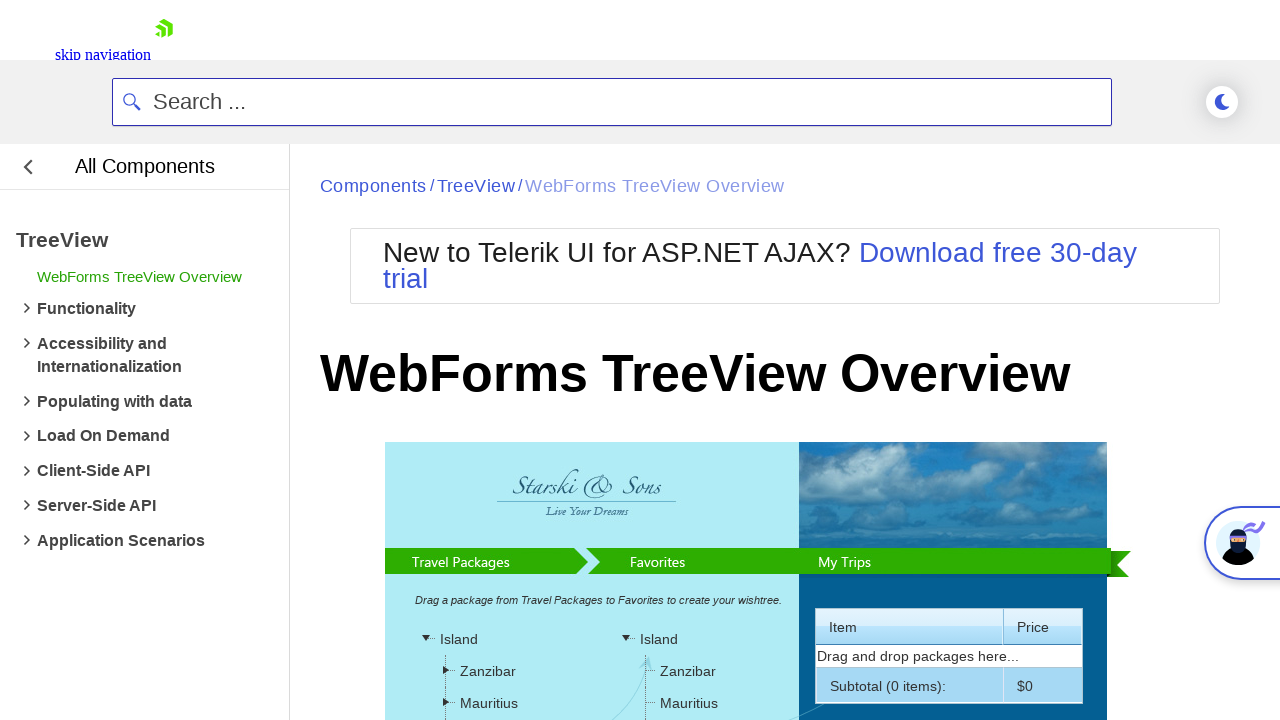

Located source element (package item in tree)
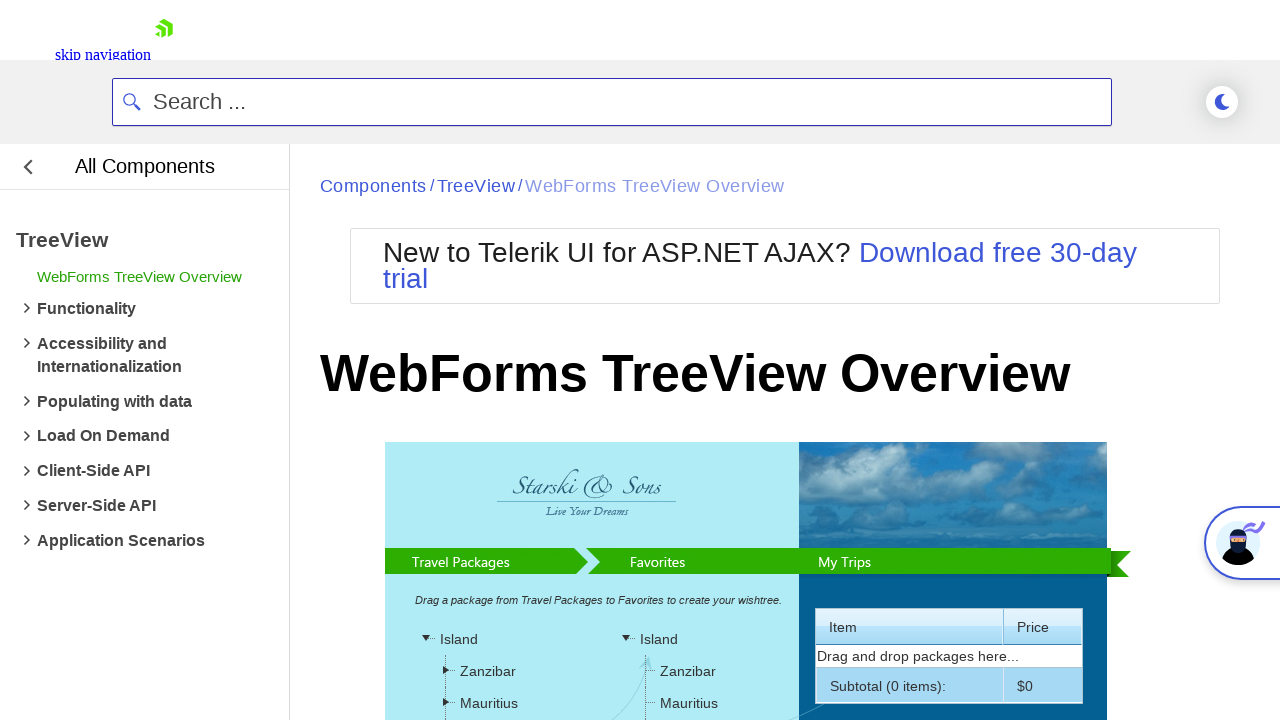

Located target element (price checker drop area)
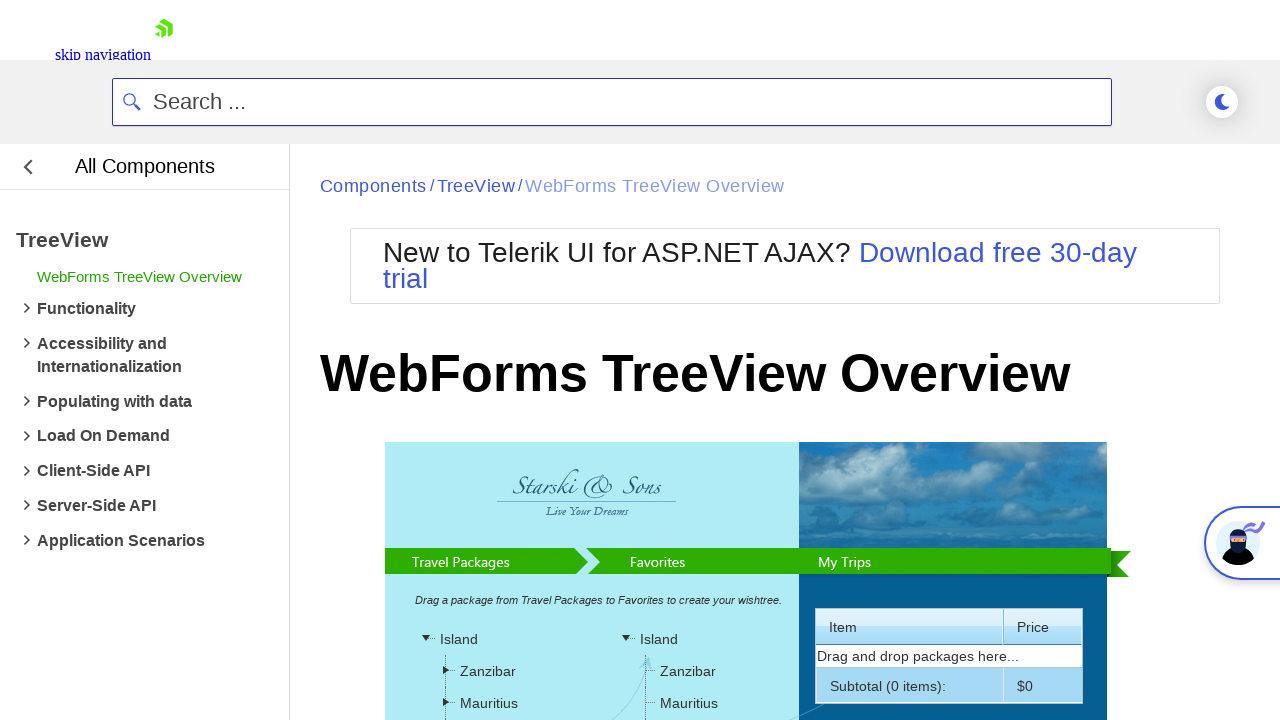

Dragged package item to price checker area at (687, 439)
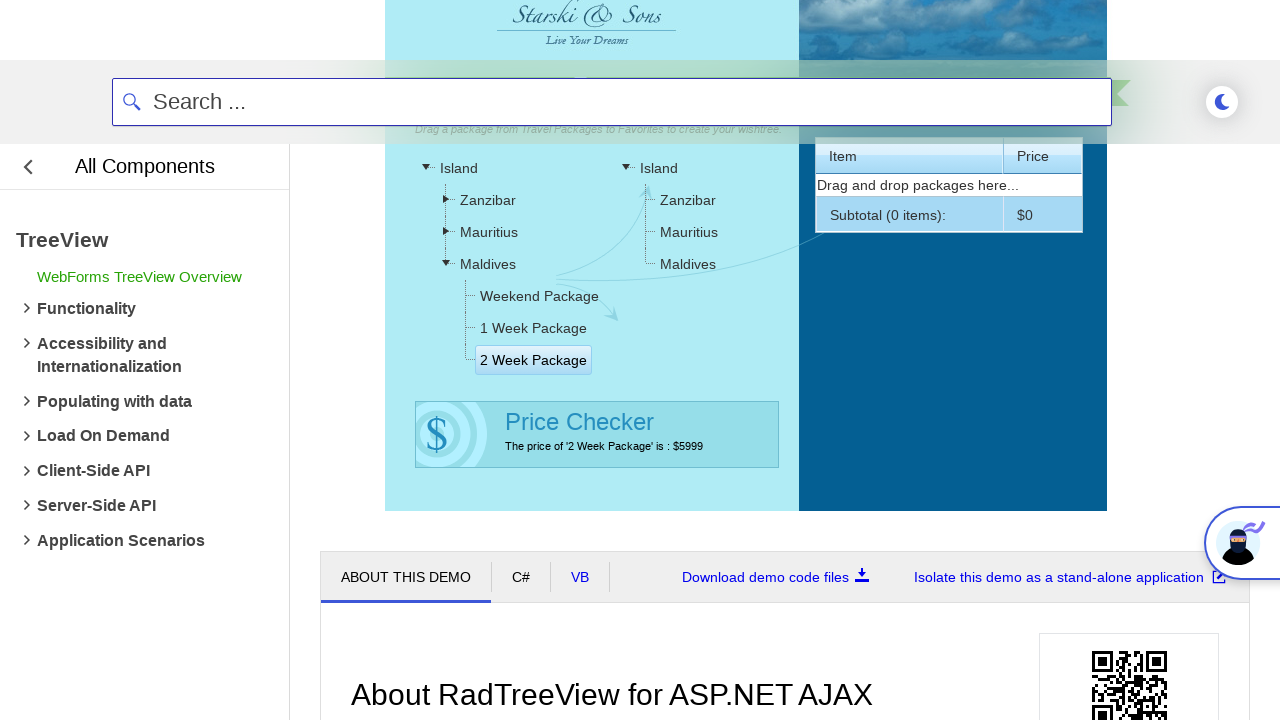

Waited for price to be displayed after drag and drop
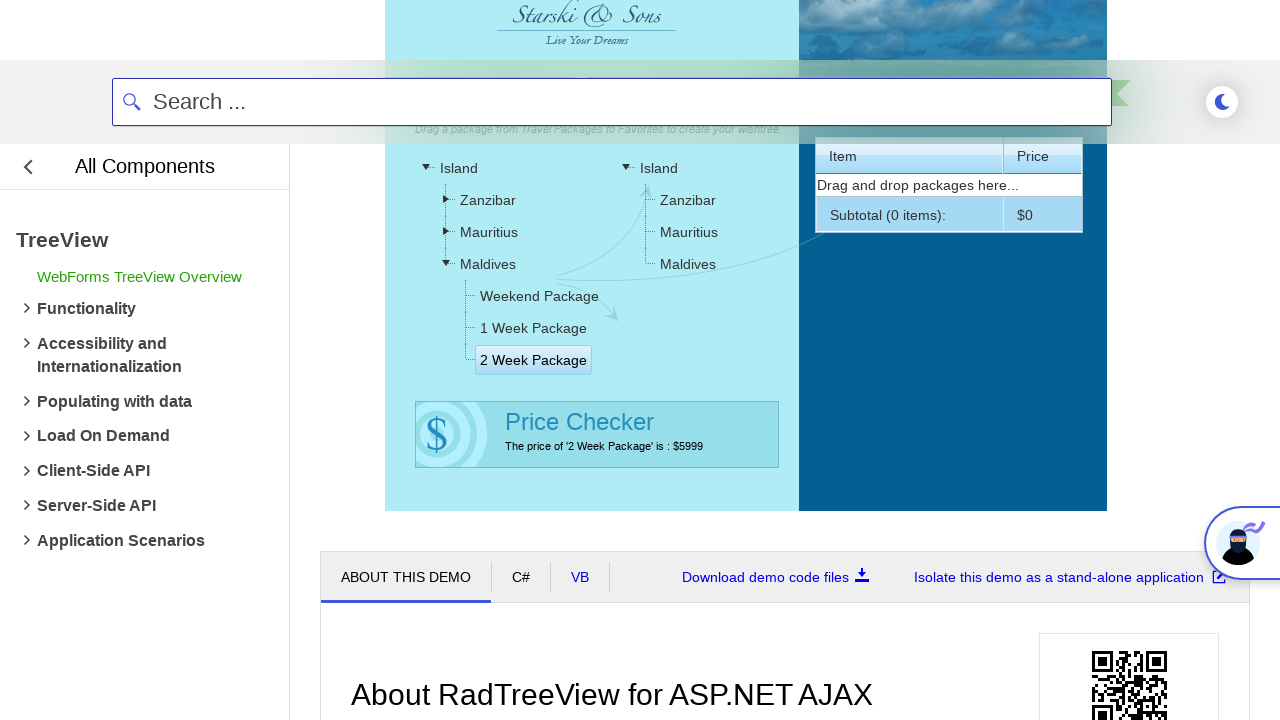

Retrieved price text from label element
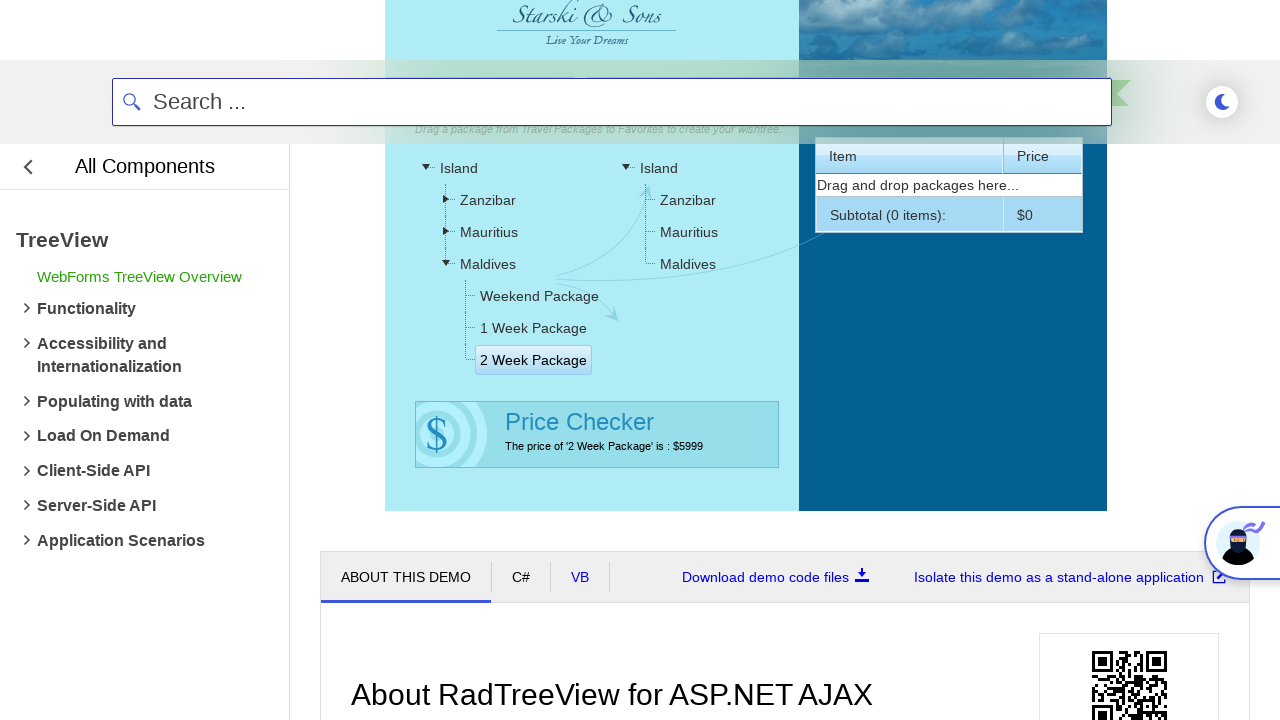

Verified that price $5999 is displayed correctly
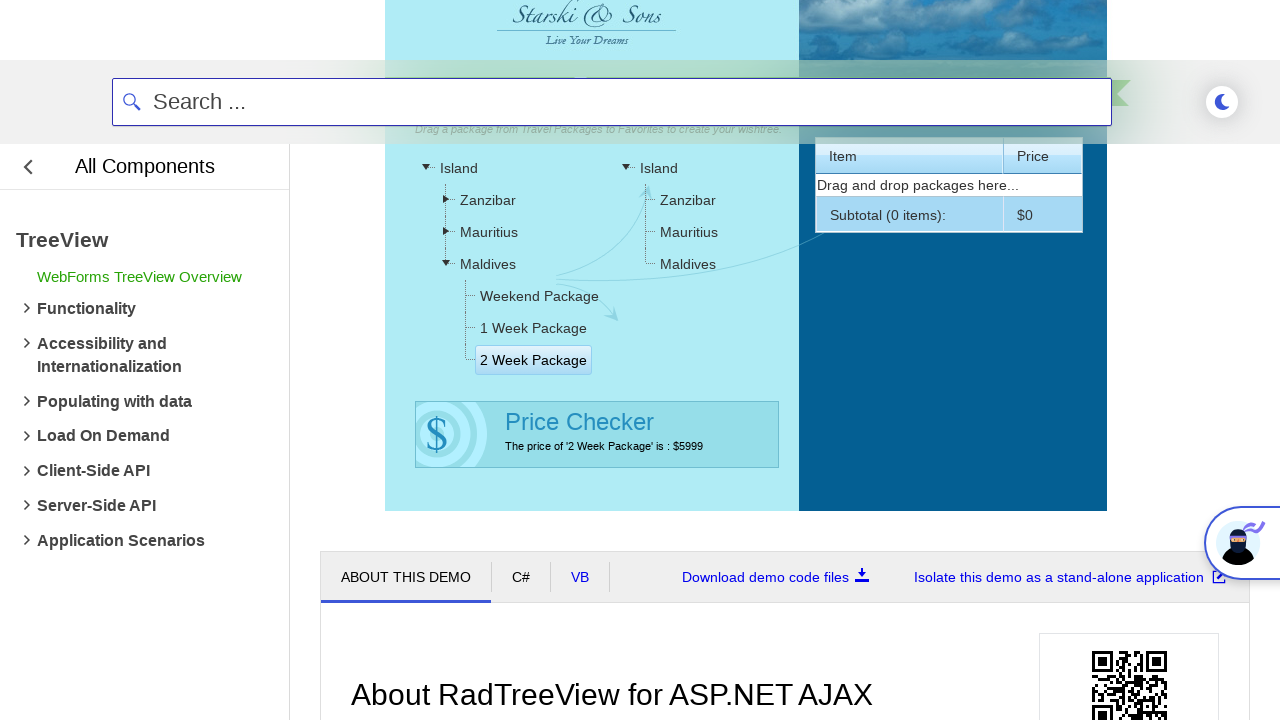

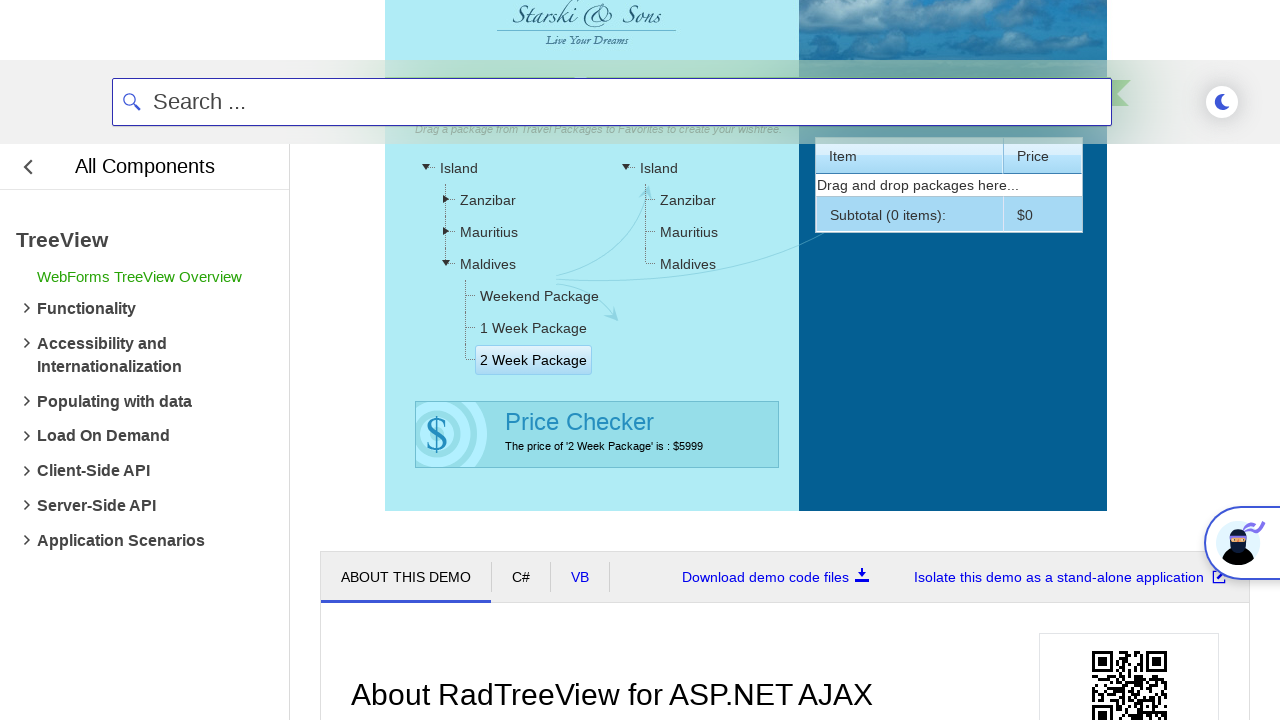